Tests finding a link by its calculated text value, clicking it, then filling out a multi-field form with personal information (first name, last name, city, country) and submitting it.

Starting URL: http://suninjuly.github.io/find_link_text

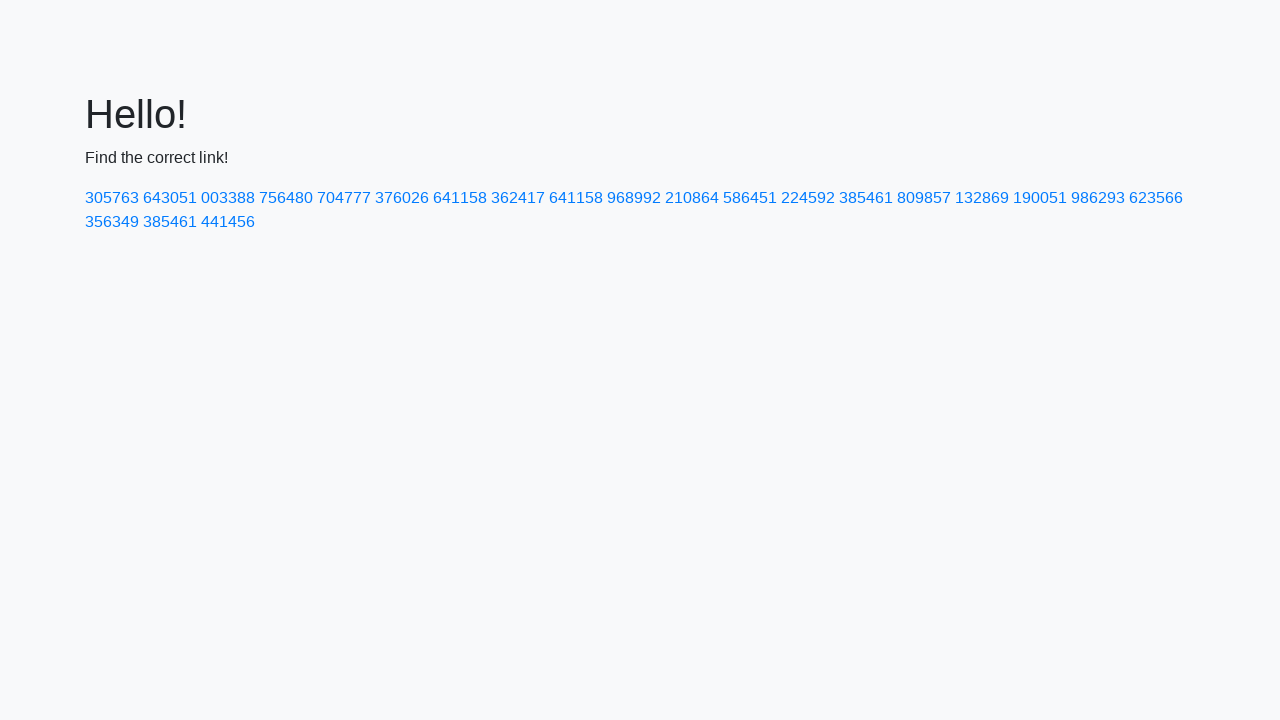

Clicked link with calculated text value '224592' at (808, 198) on text=224592
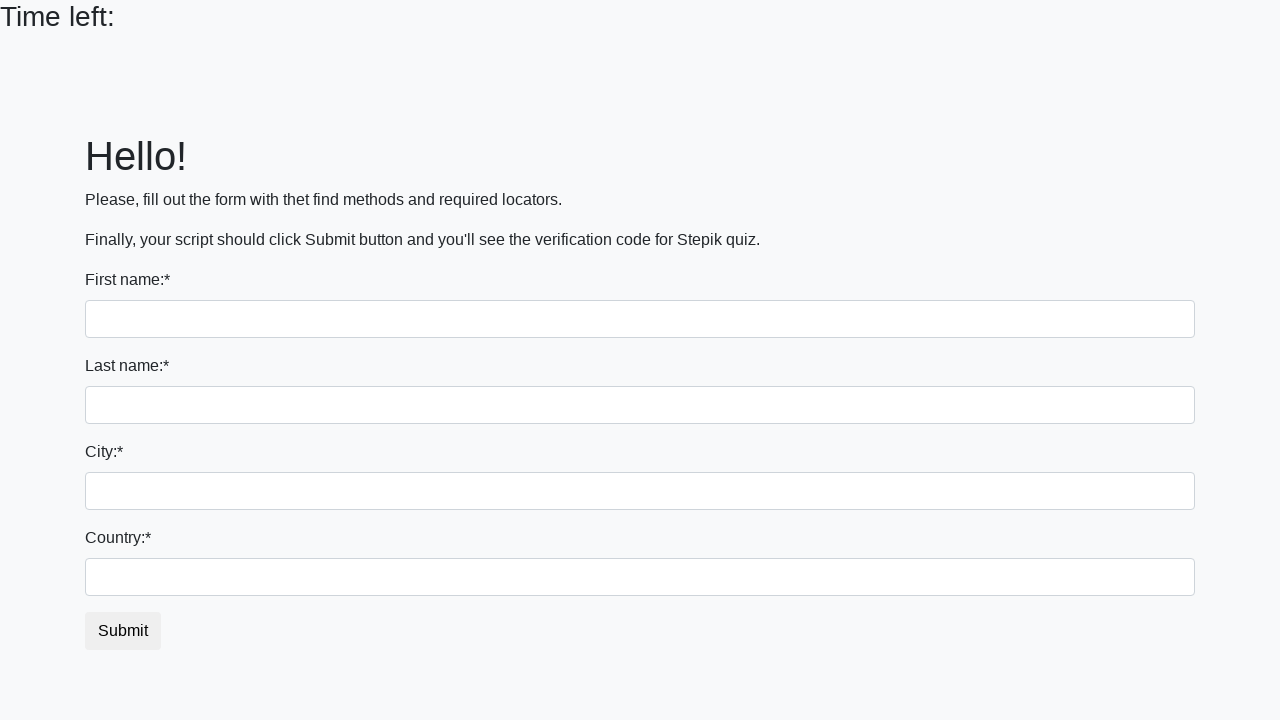

Filled first name field with 'Ivan' on input
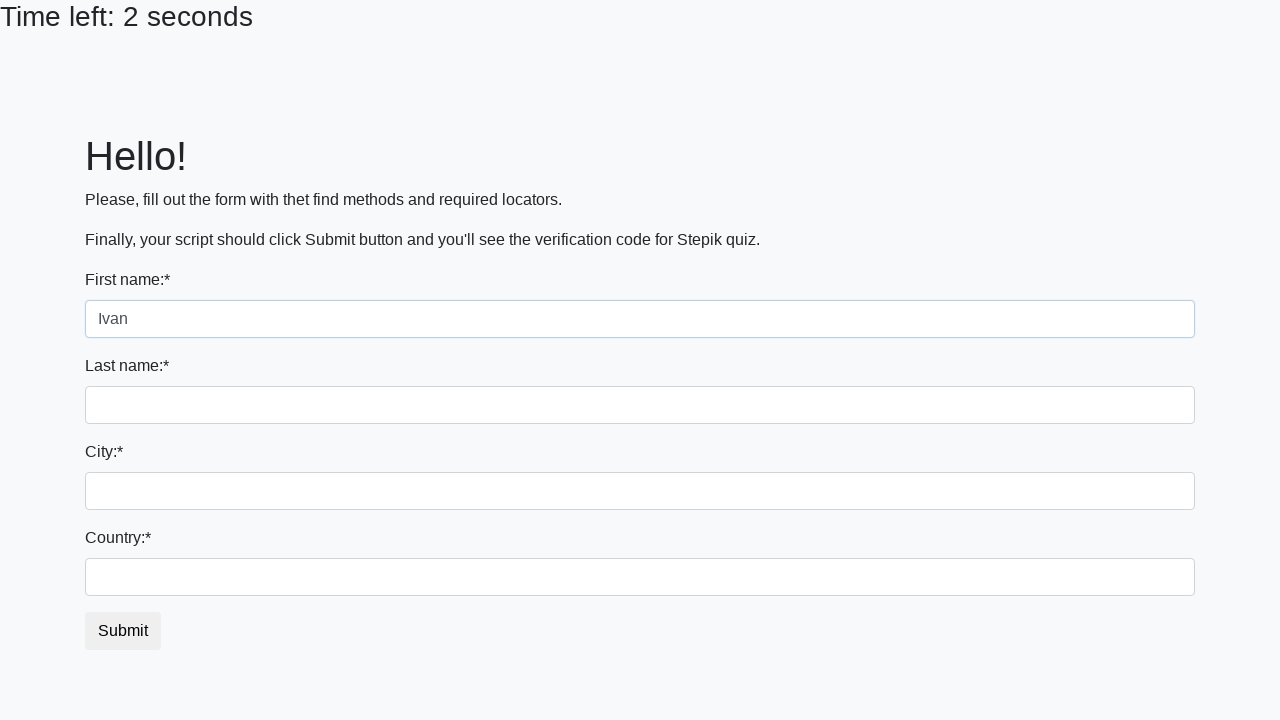

Filled last name field with 'Petrov' on input[name='last_name']
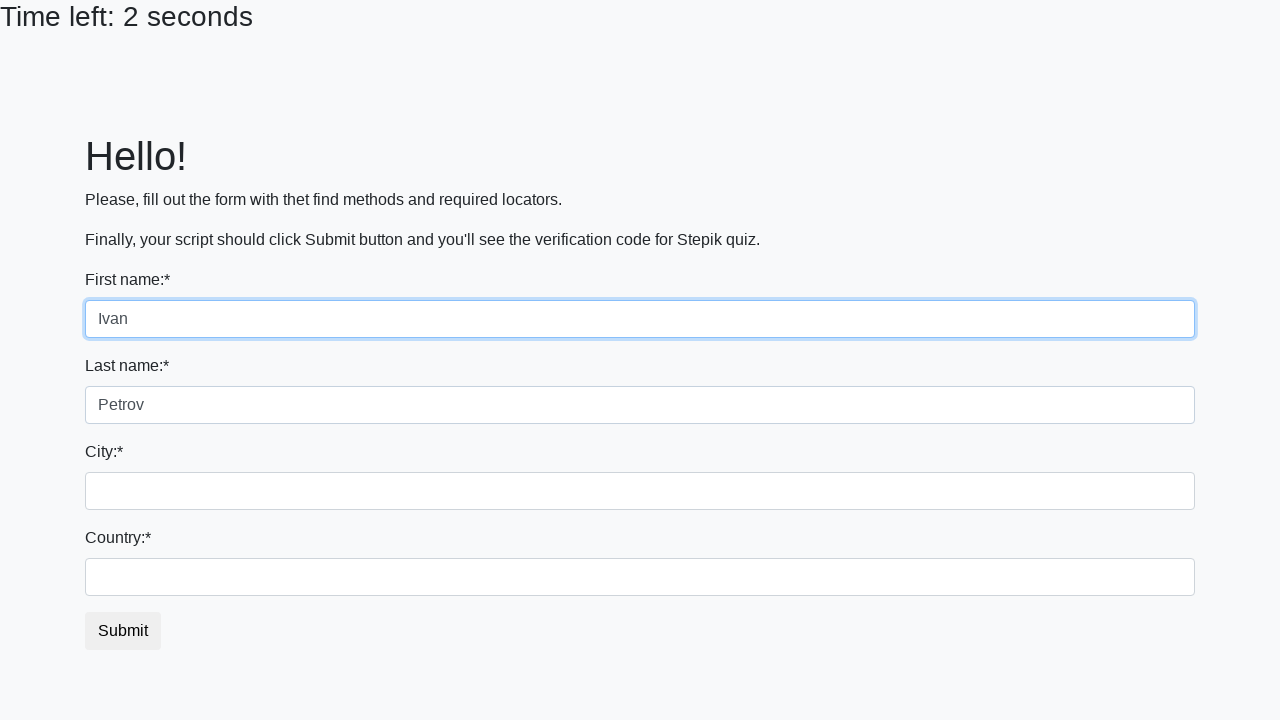

Filled city field with 'Smolensk' on .city
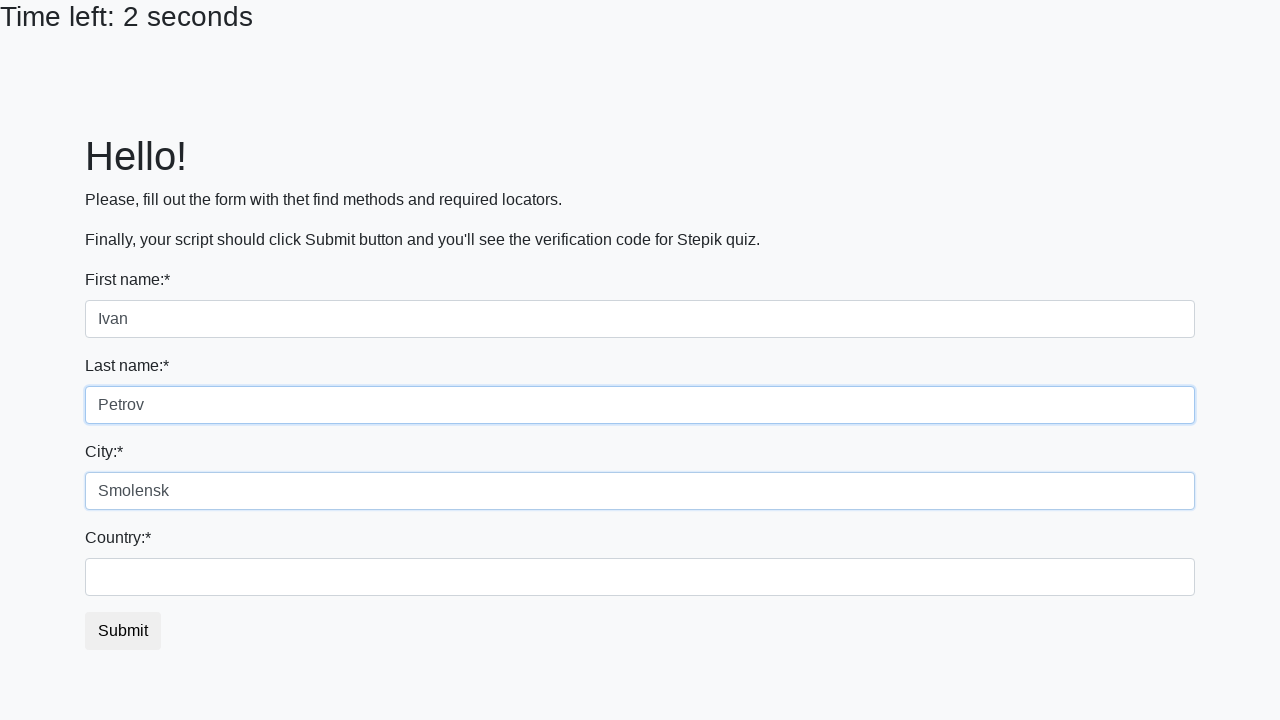

Filled country field with 'Russia' on #country
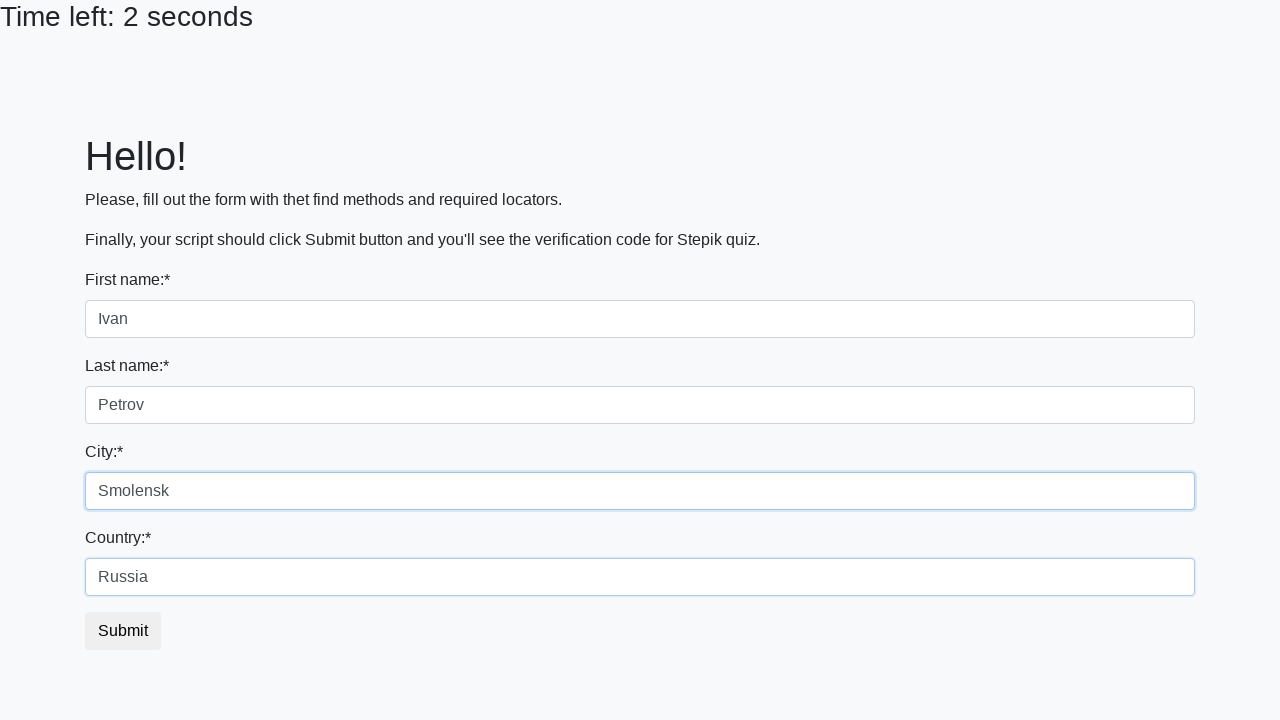

Clicked submit button to submit form at (123, 631) on button.btn
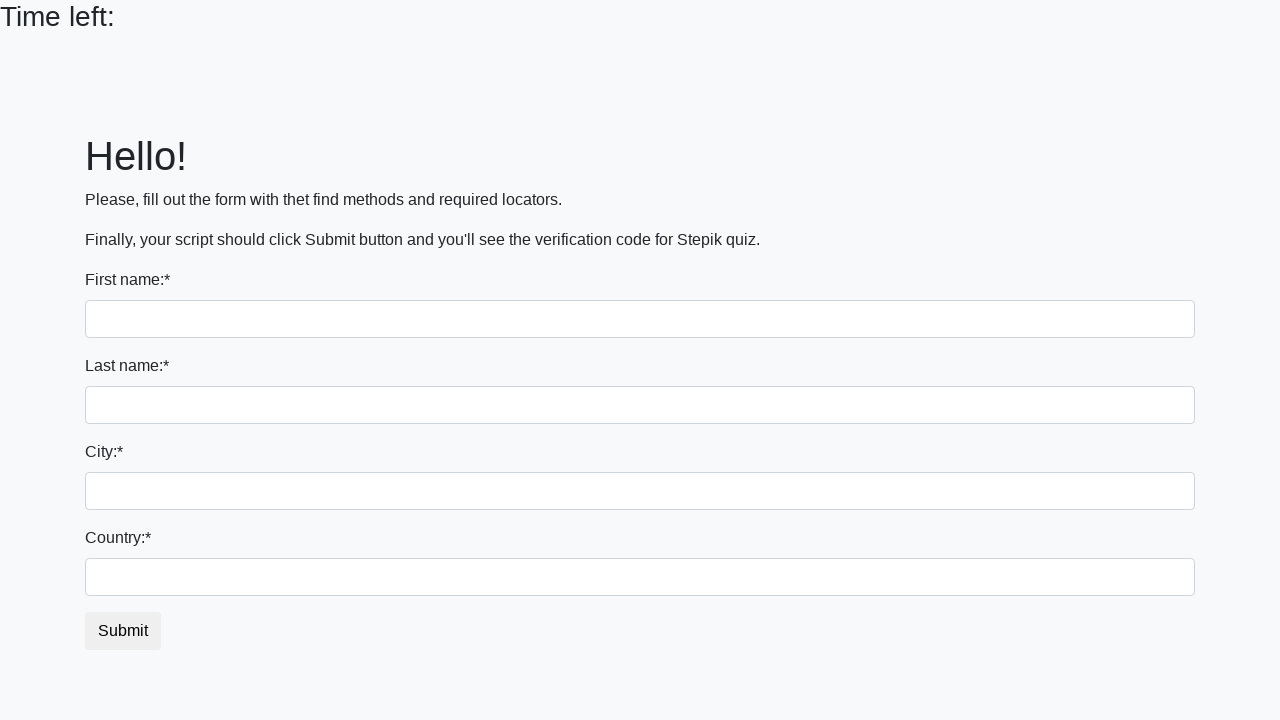

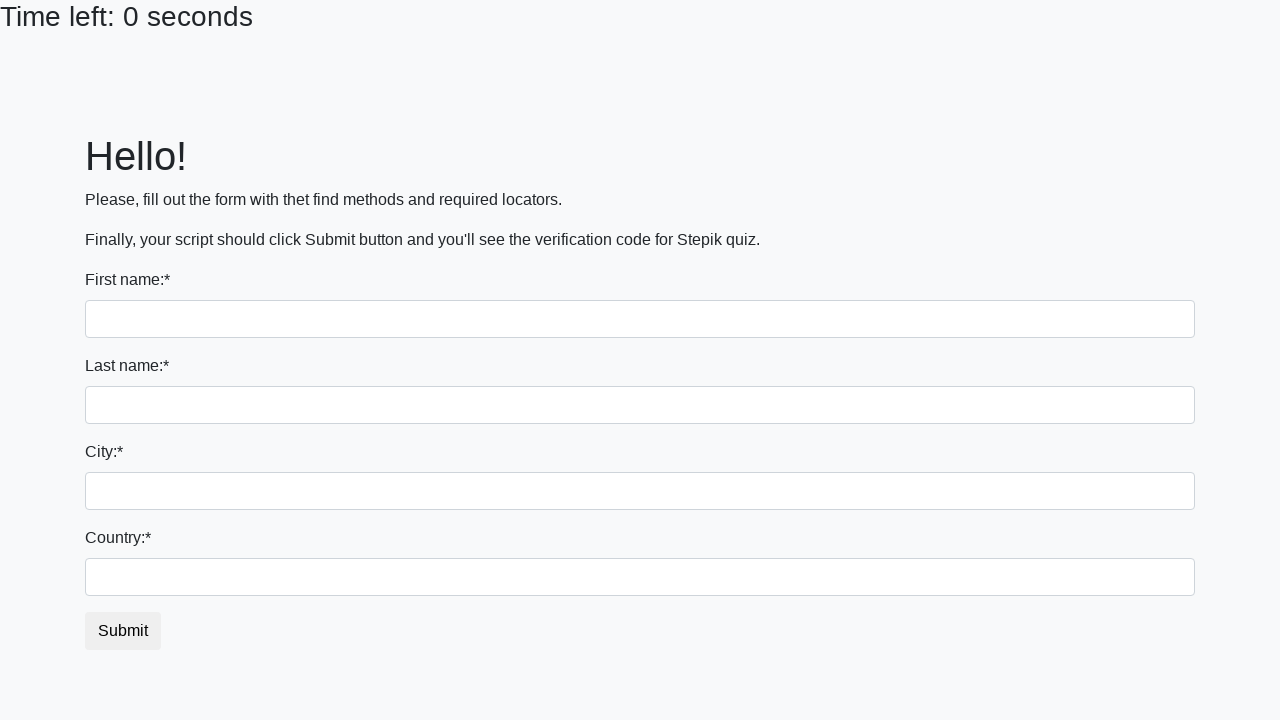